Tests table sorting functionality by clicking on the column header to sort vegetables/fruits by name and verifying the sorting order

Starting URL: https://rahulshettyacademy.com/seleniumPractise/#/offers

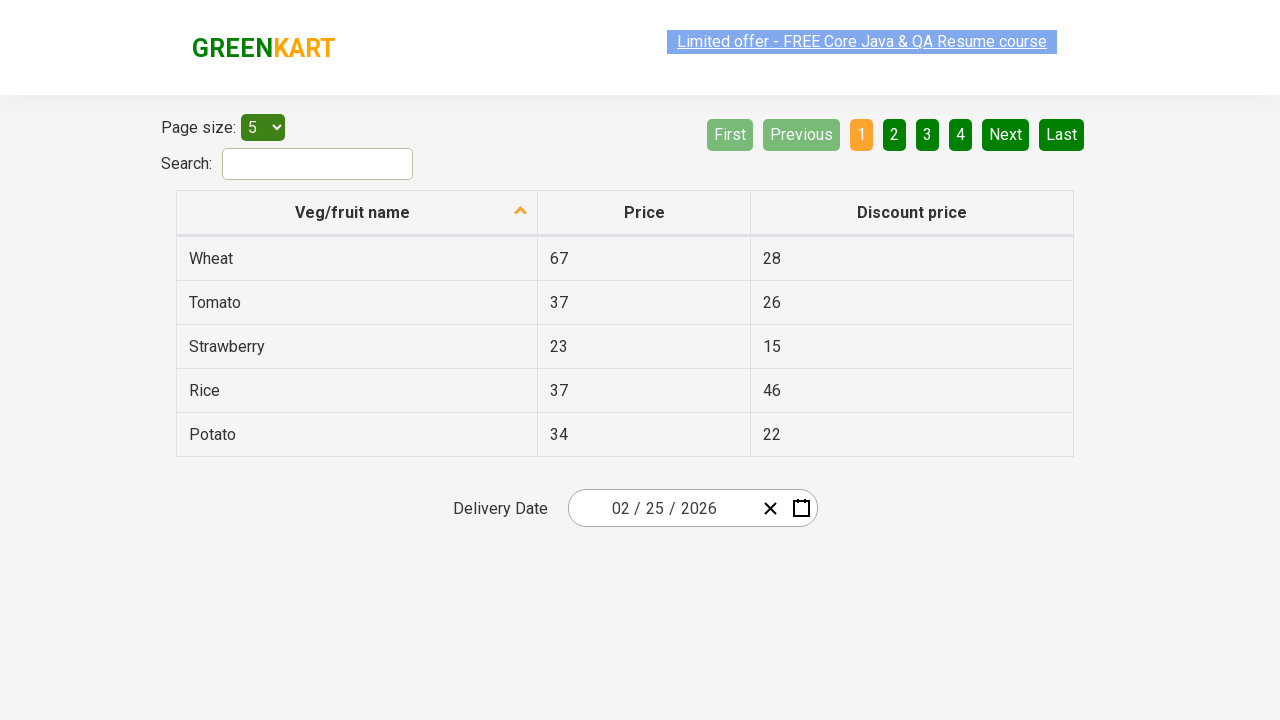

Clicked 'Veg/fruit name' column header to sort table at (353, 212) on xpath=//span[text()='Veg/fruit name']
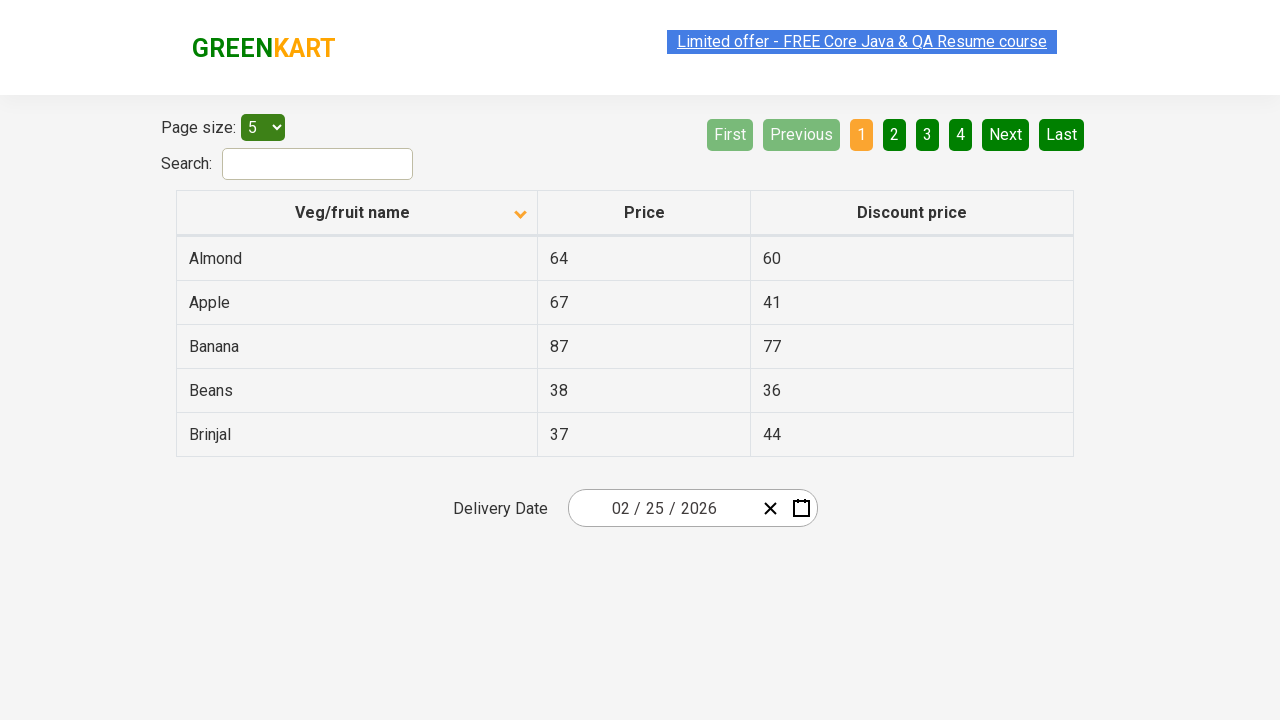

Waited for table rows to load after sorting
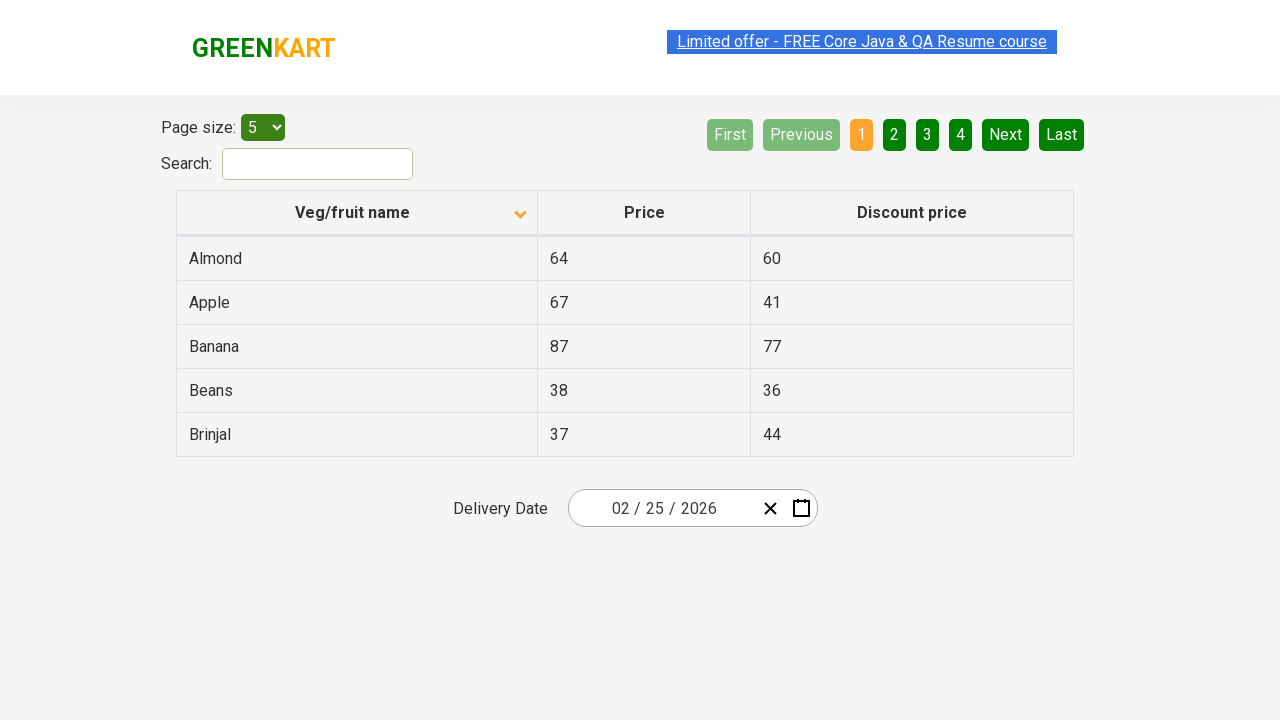

Retrieved all vegetable/fruit names from first column
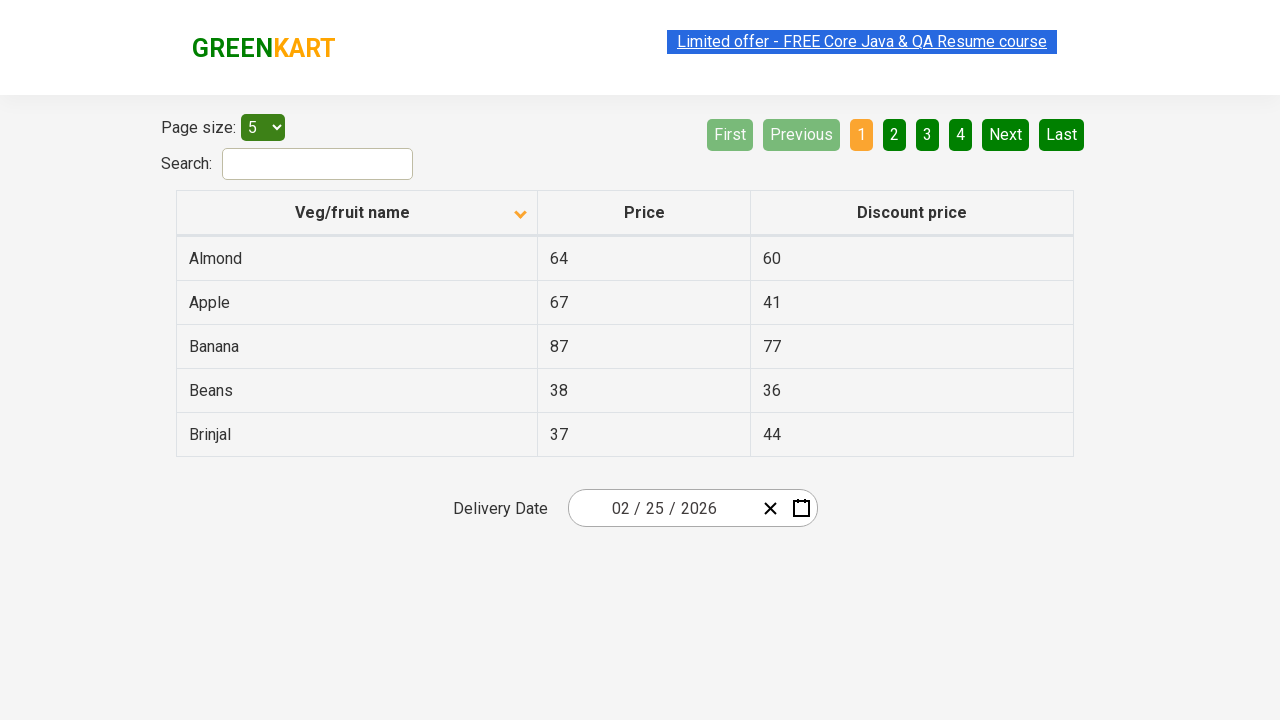

Extracted 5 vegetable names from table
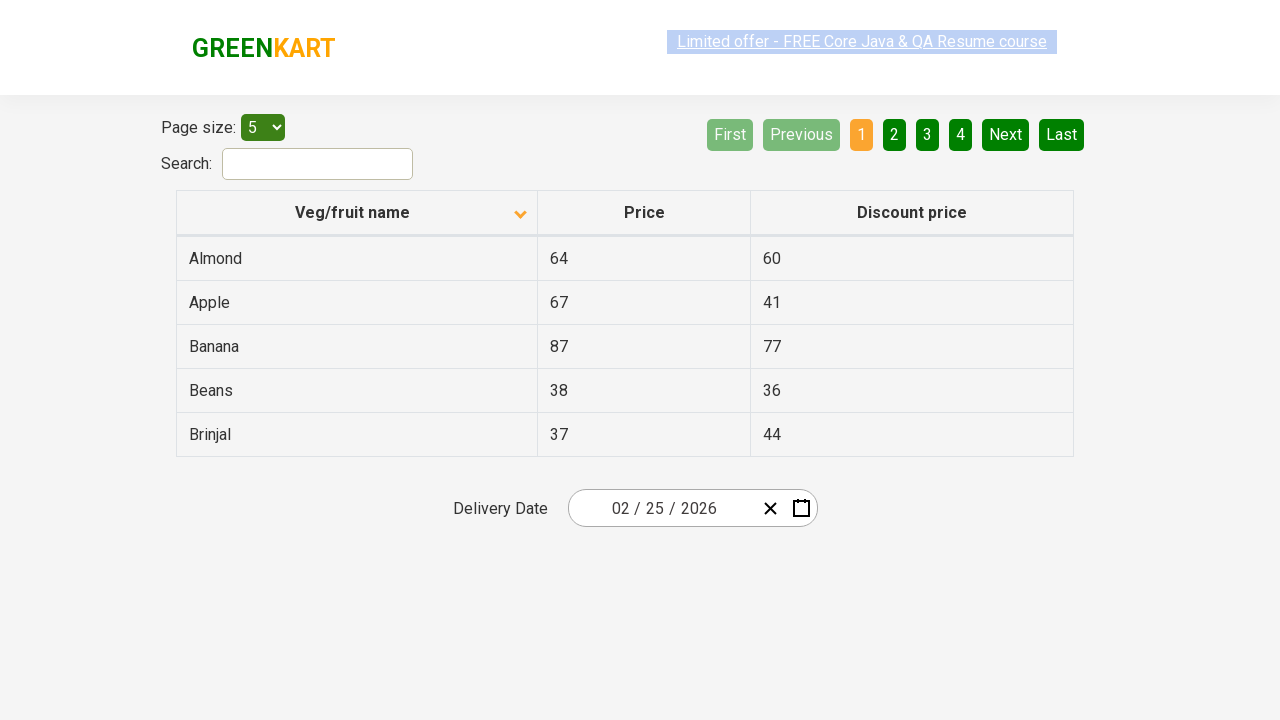

Verified that table is correctly sorted alphabetically by vegetable/fruit name
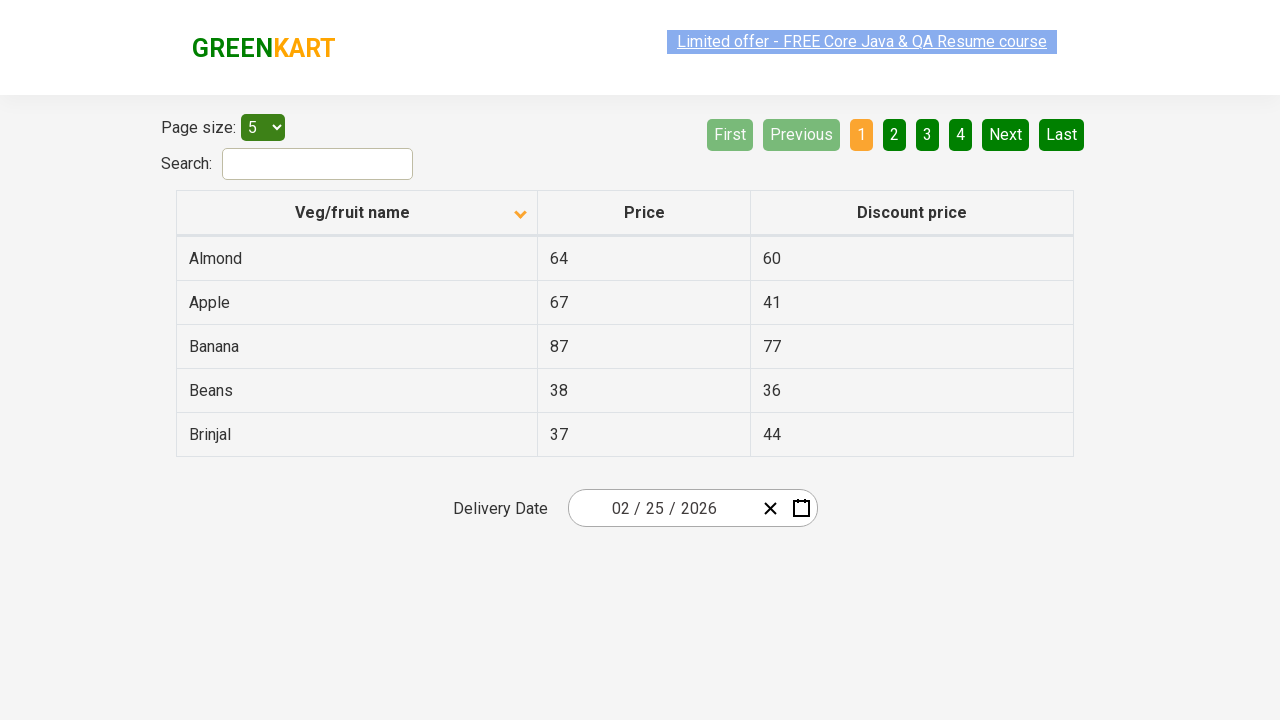

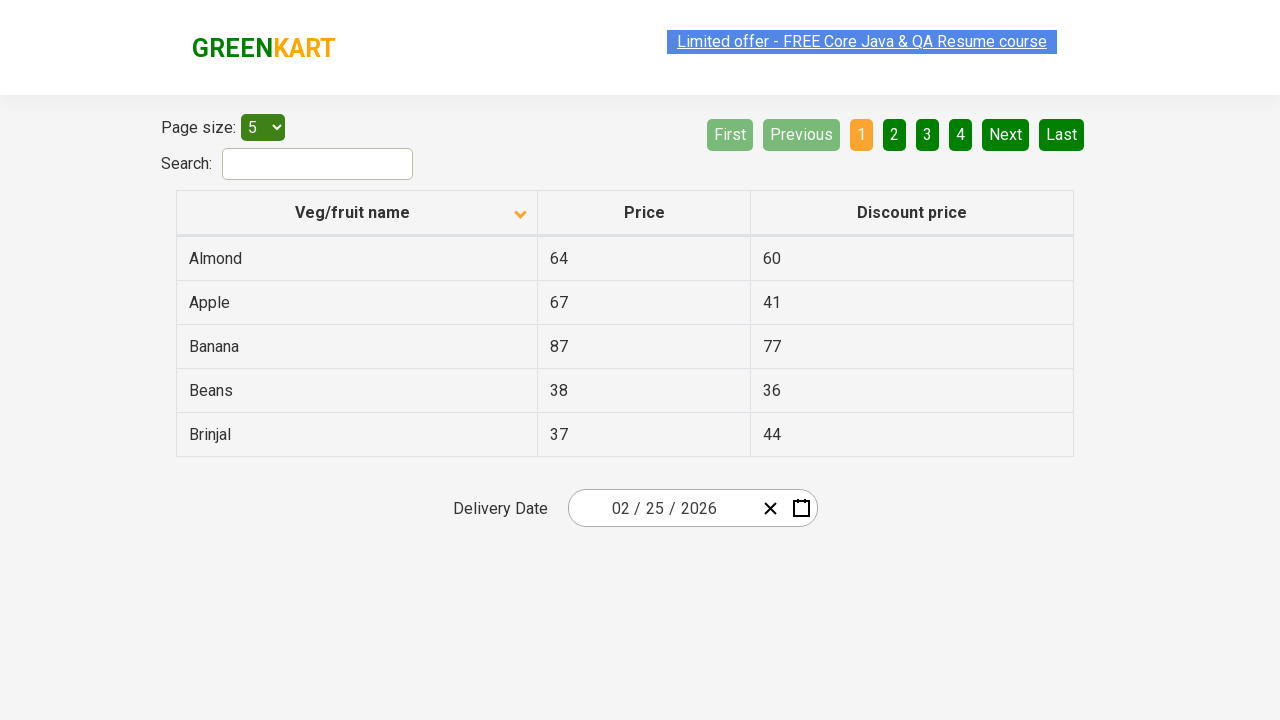